Tests navigation by clicking a link with specific calculated text, then fills out a multi-field form with personal information (first name, last name, city, country) and submits it.

Starting URL: http://suninjuly.github.io/find_link_text

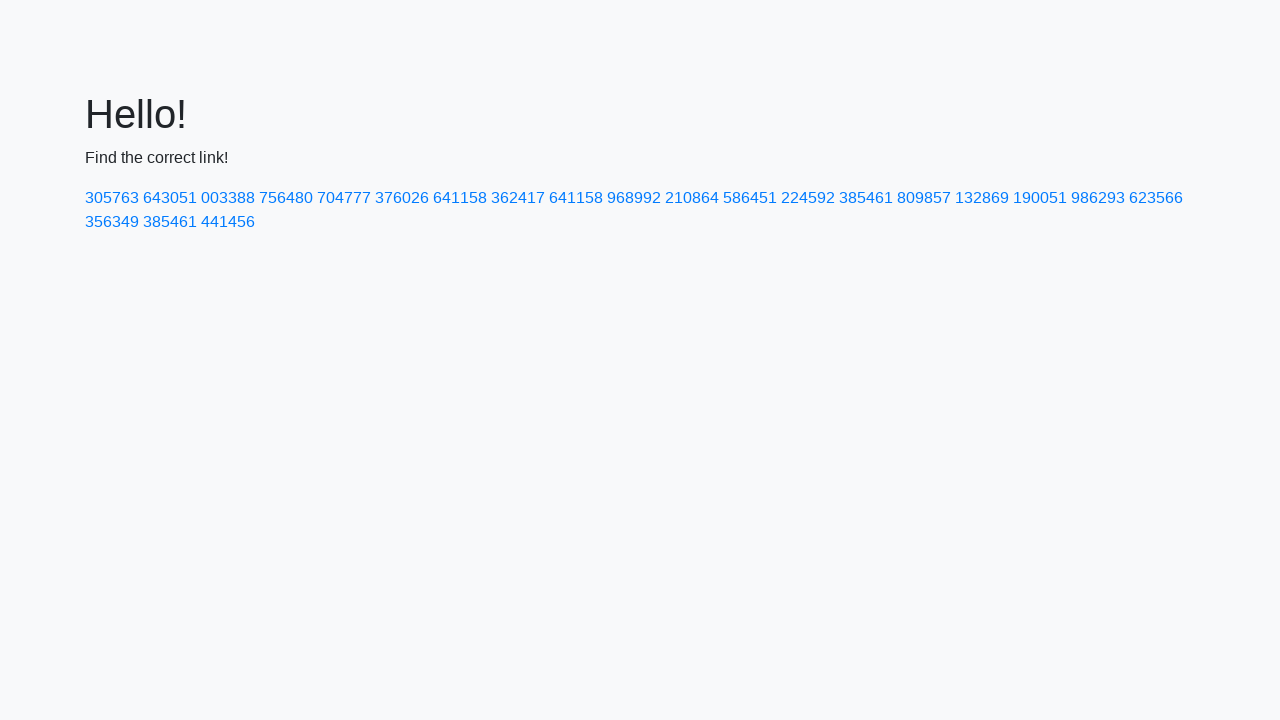

Clicked link with calculated text '224592' at (808, 198) on a:has-text('224592')
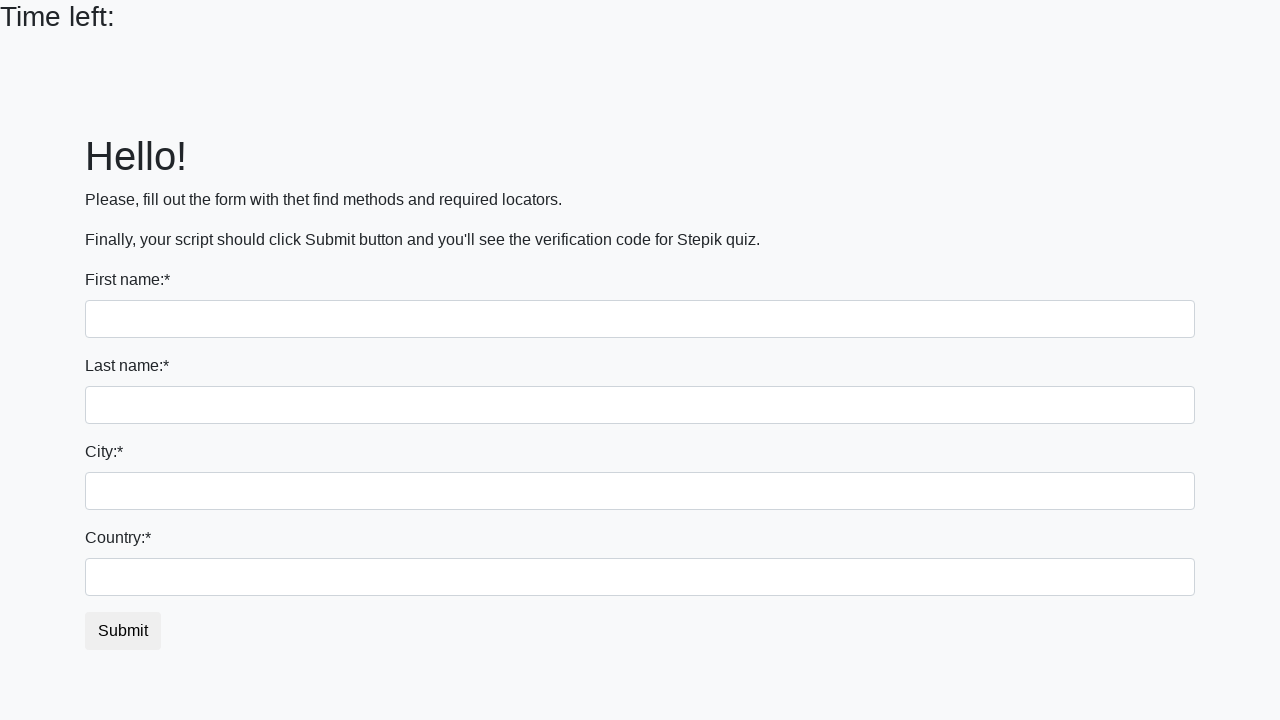

Filled first name field with 'Ivan' on input:first-of-type
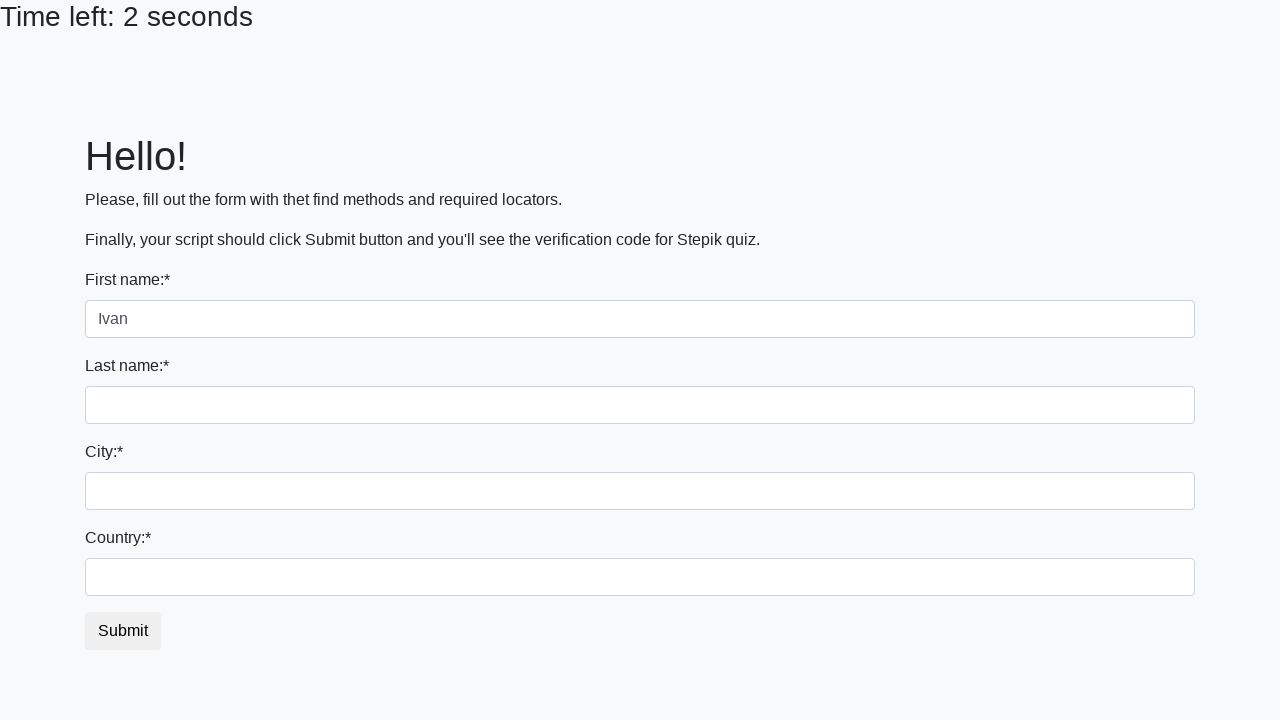

Filled last name field with 'Petrov' on input[name='last_name']
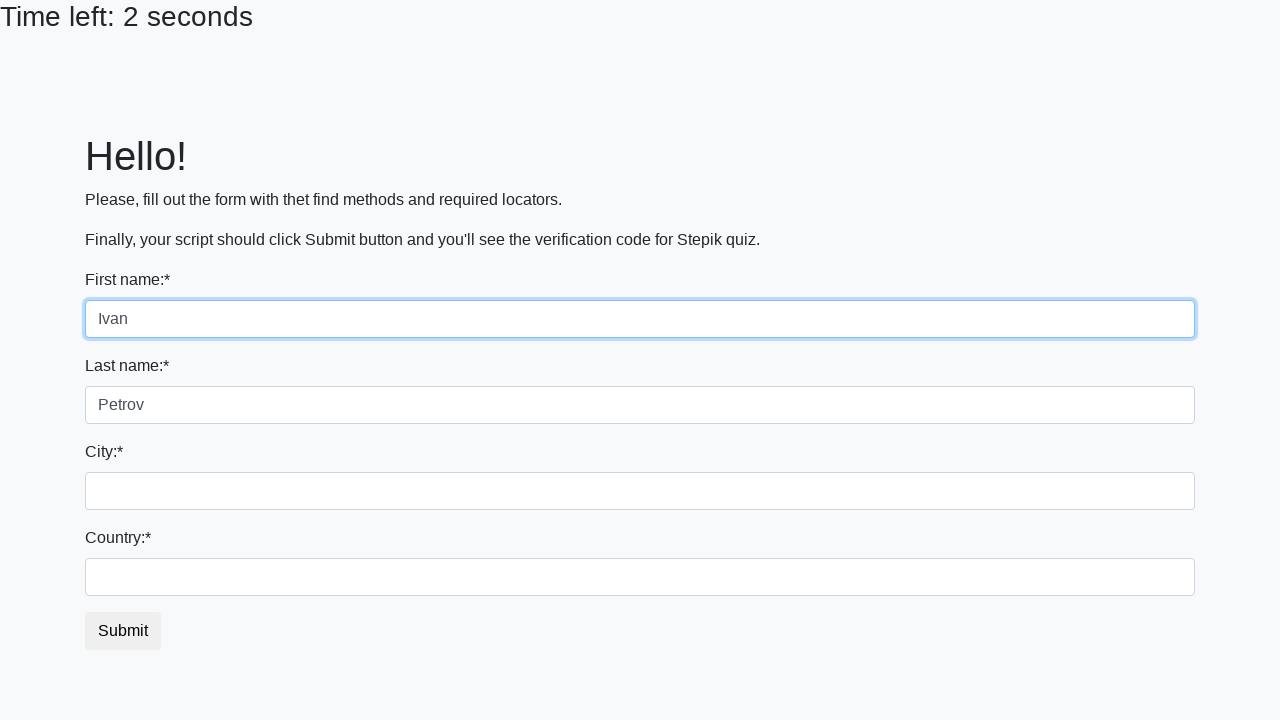

Filled city field with 'Smolensk' on .city
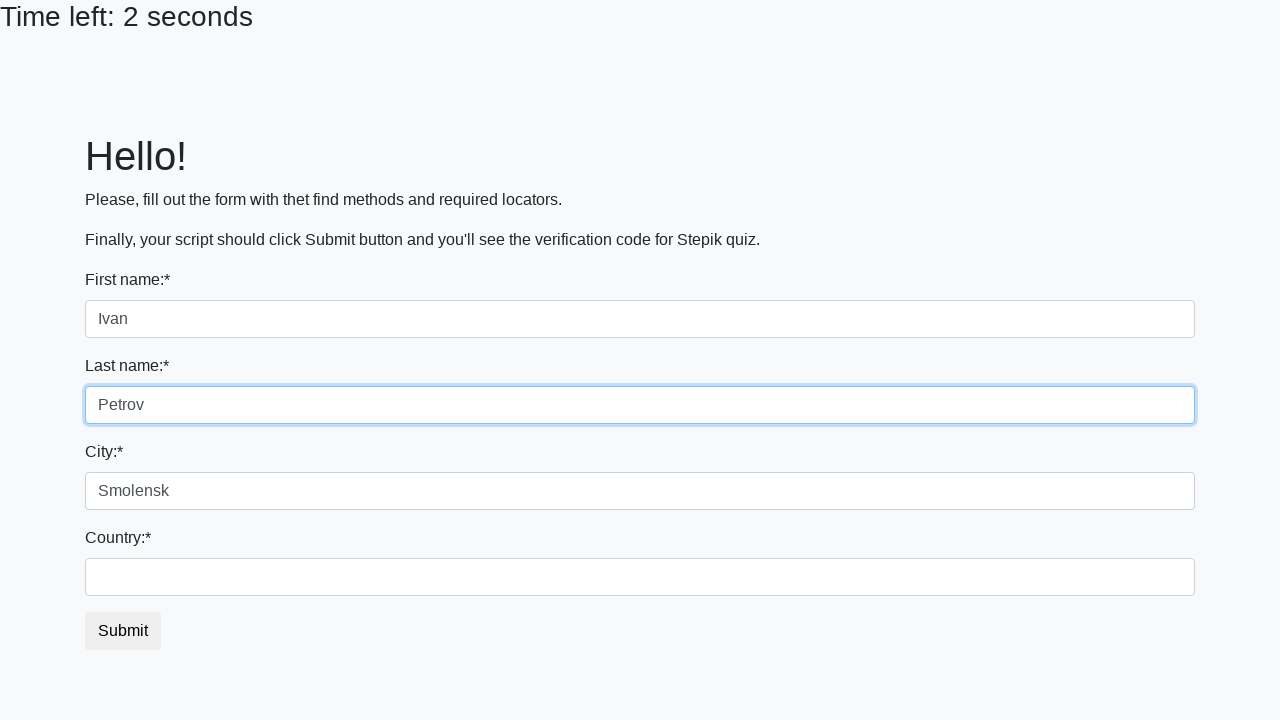

Filled country field with 'Russia' on #country
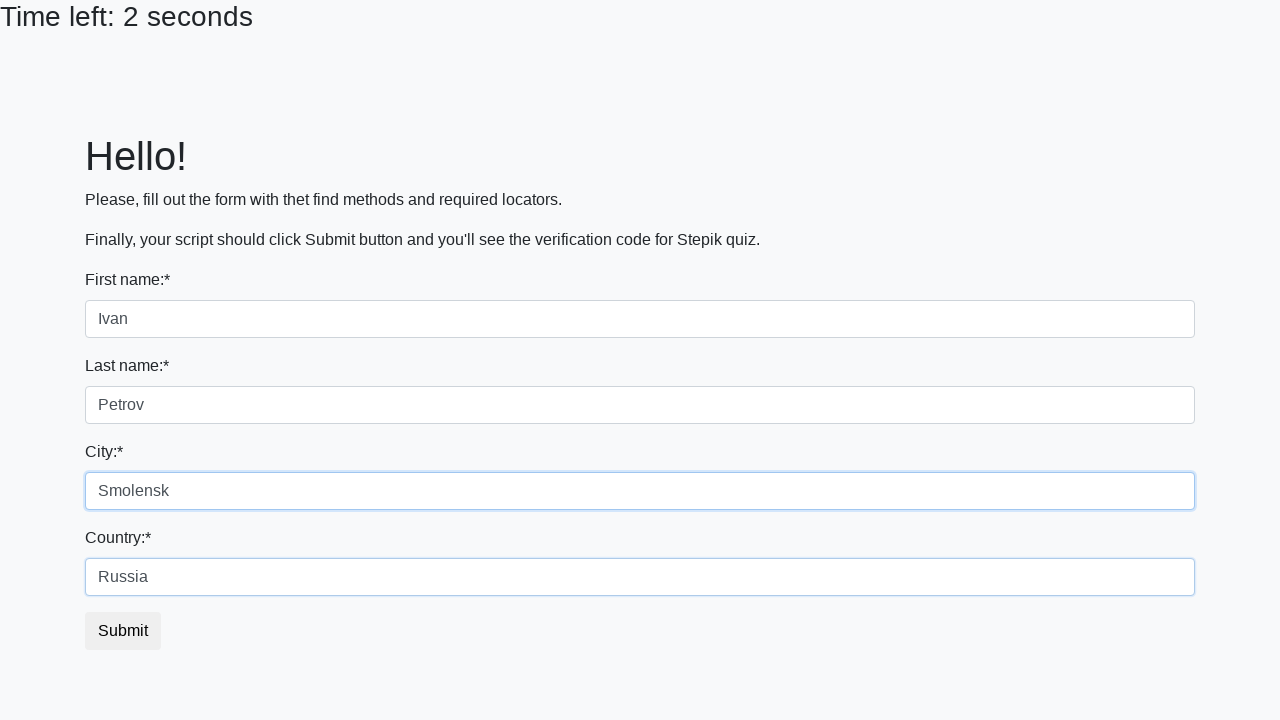

Clicked submit button to submit form at (123, 631) on button.btn
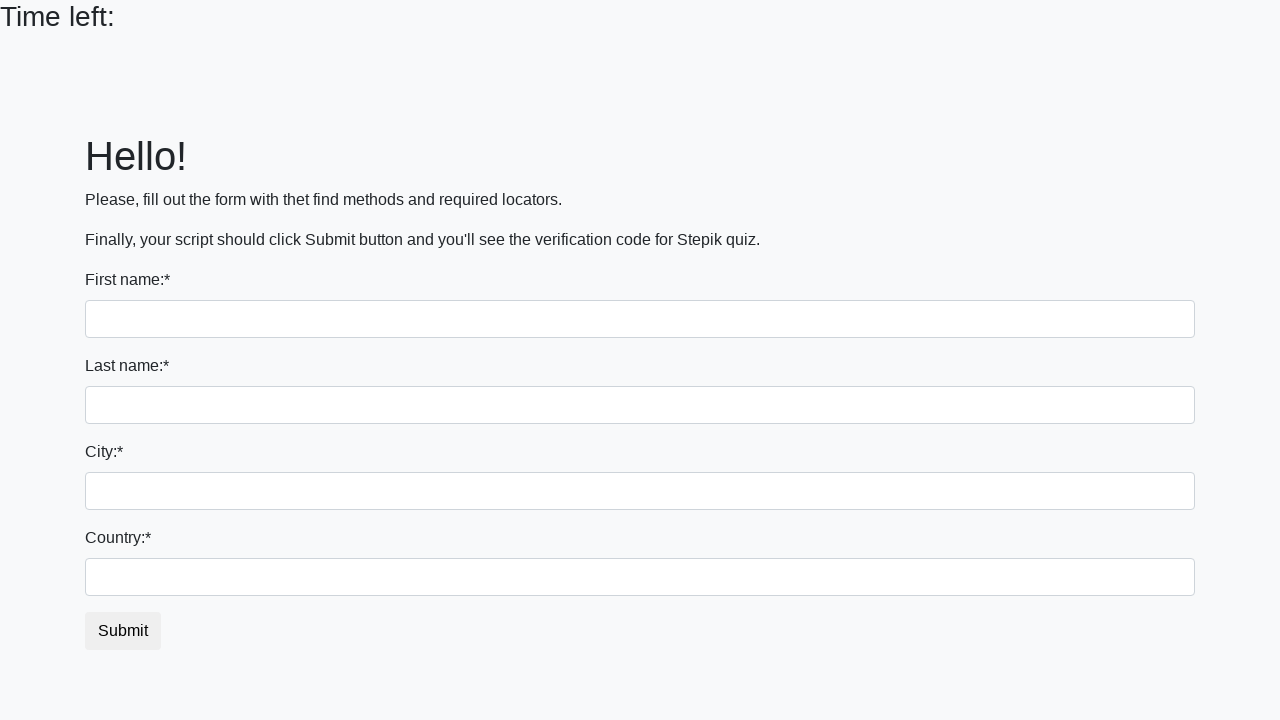

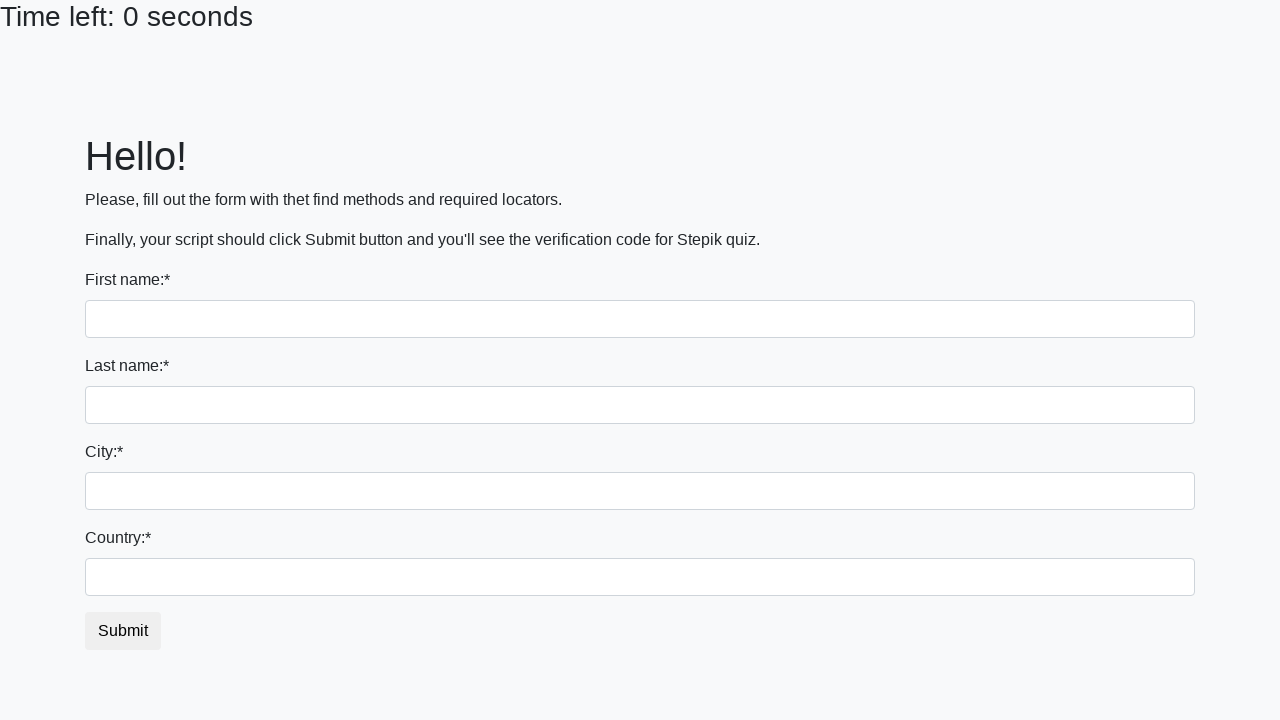